Tests API endpoint accessibility by making a GET request to verify the service returns a 200 status code

Starting URL: https://my-json-server.typicode.com/typicode/demo/posts

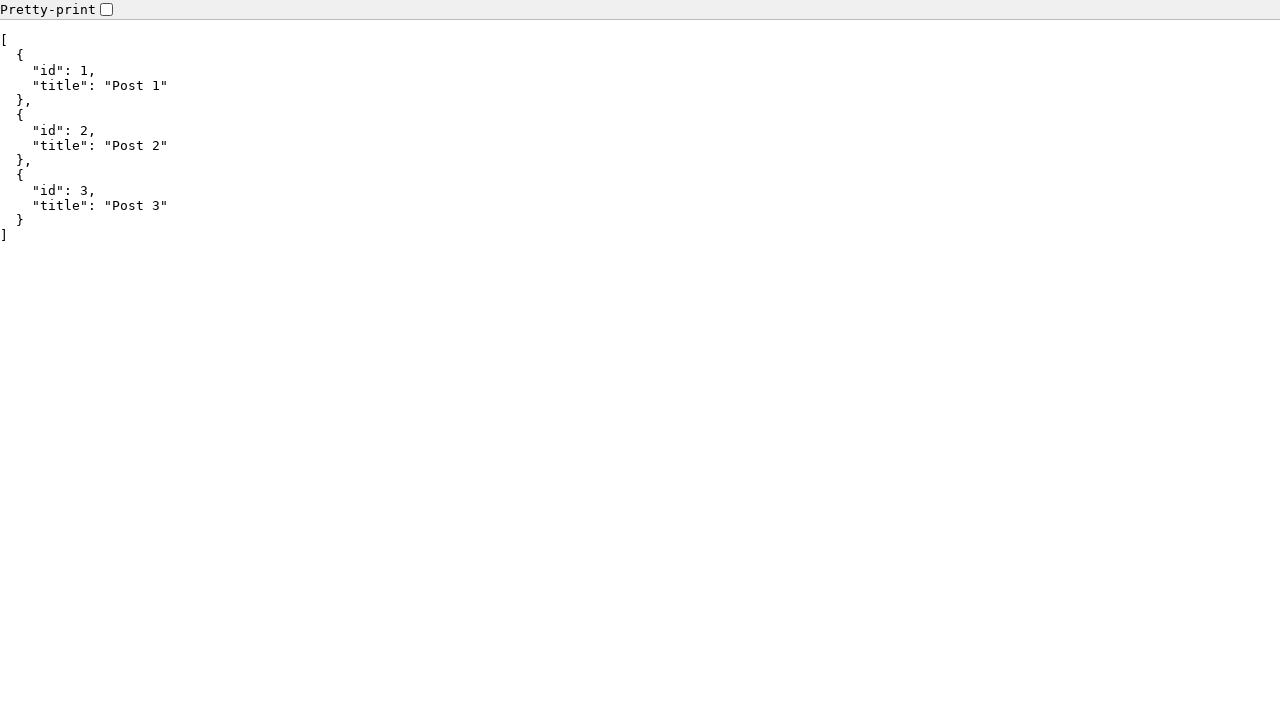

Navigated to API endpoint https://my-json-server.typicode.com/typicode/demo/posts/1
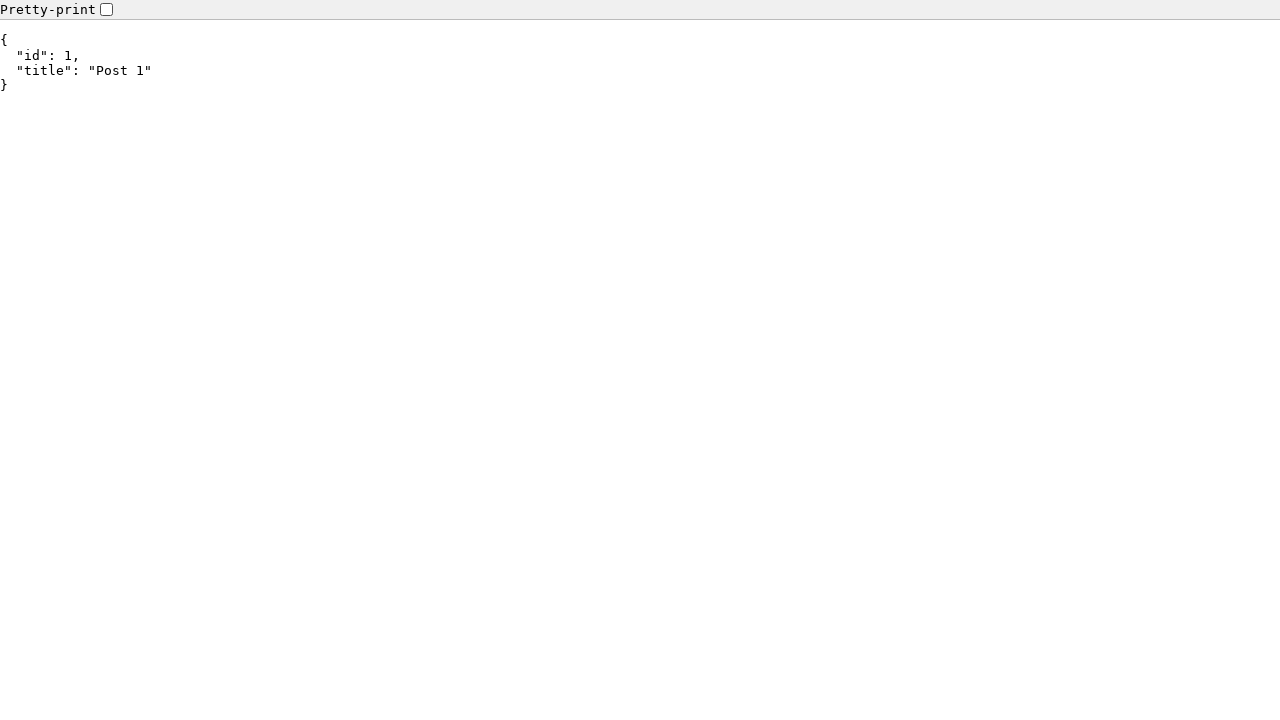

API endpoint loaded successfully and network became idle
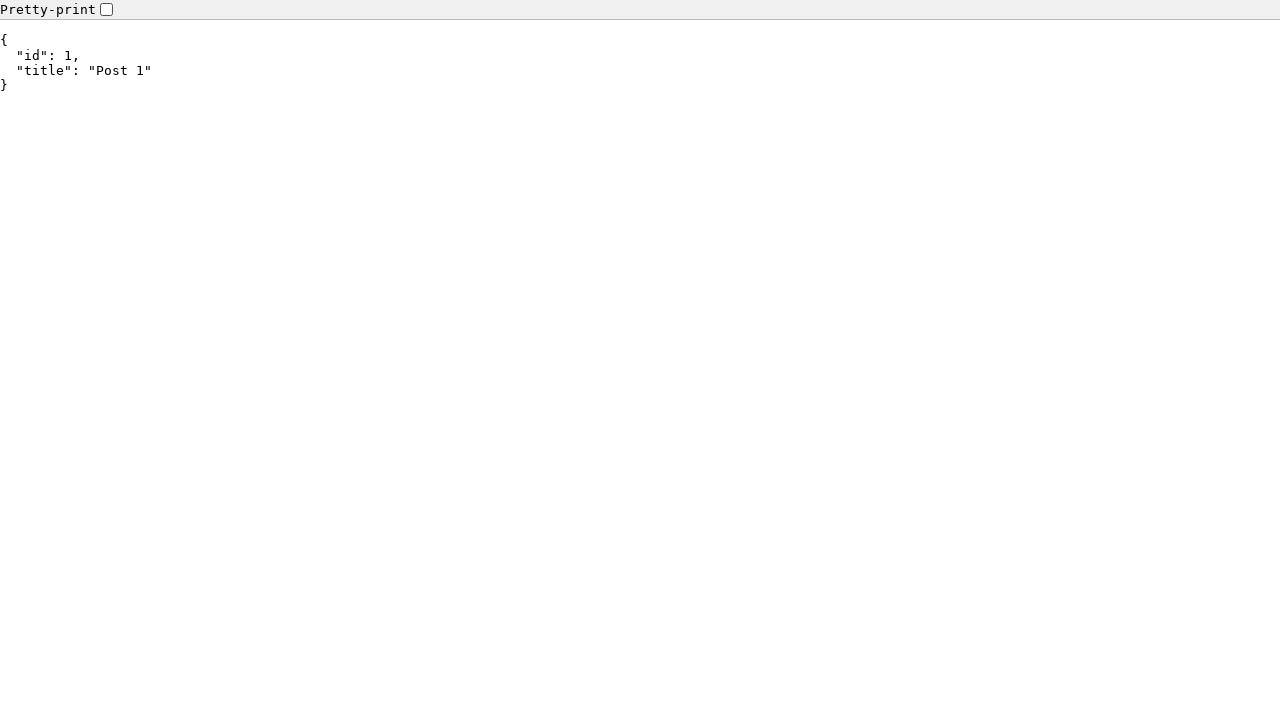

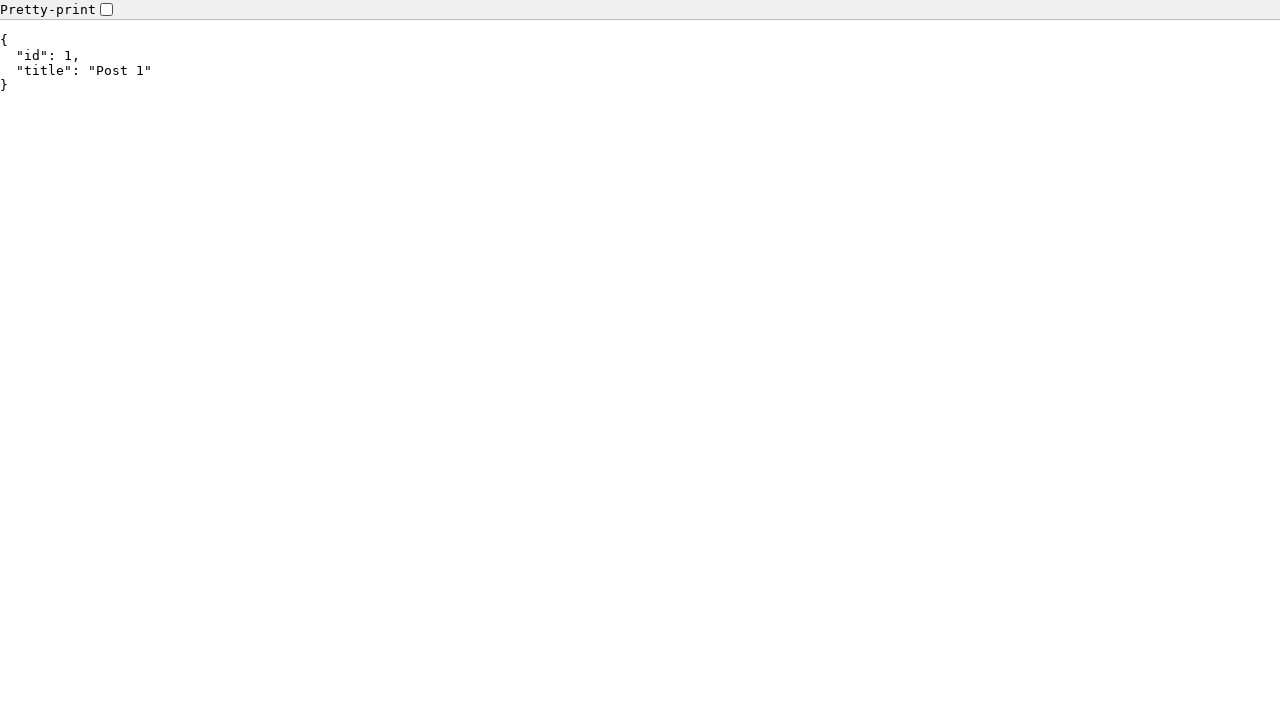